Tests right-click (context click) functionality on a button element to trigger a context menu on a jQuery contextMenu demo page

Starting URL: http://swisnl.github.io/jQuery-contextMenu/demo.html

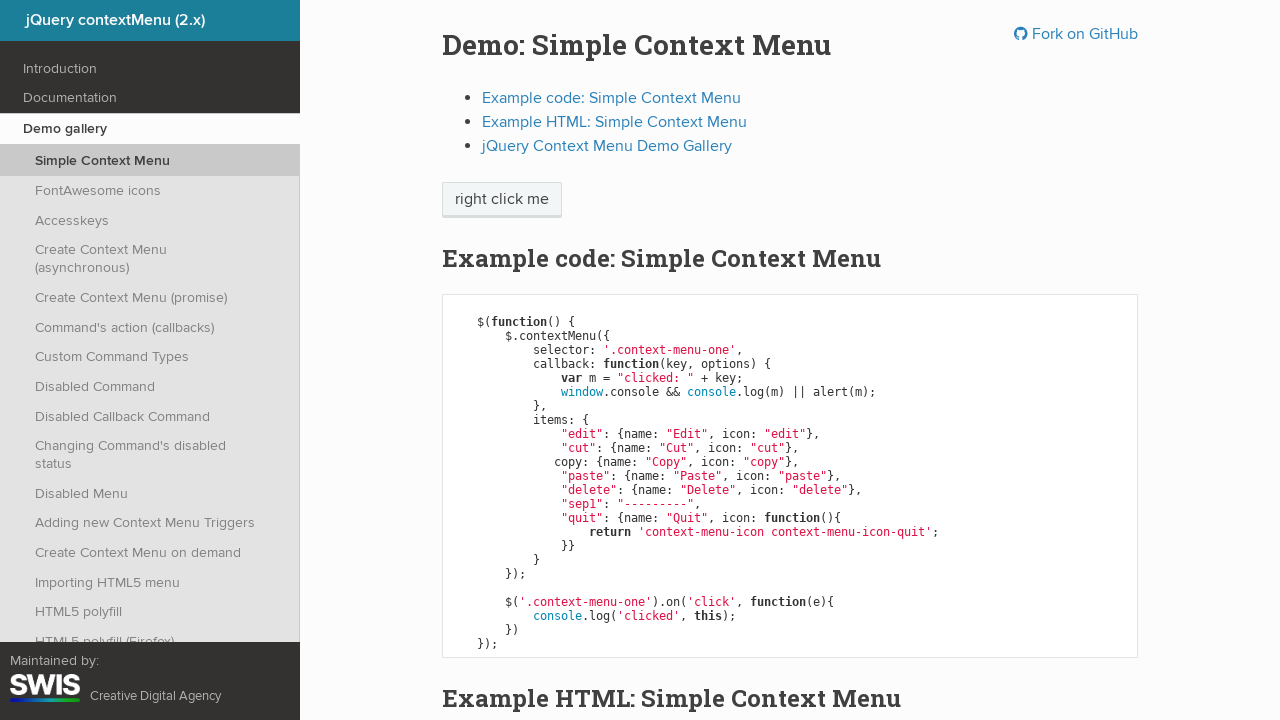

Located the context menu button element
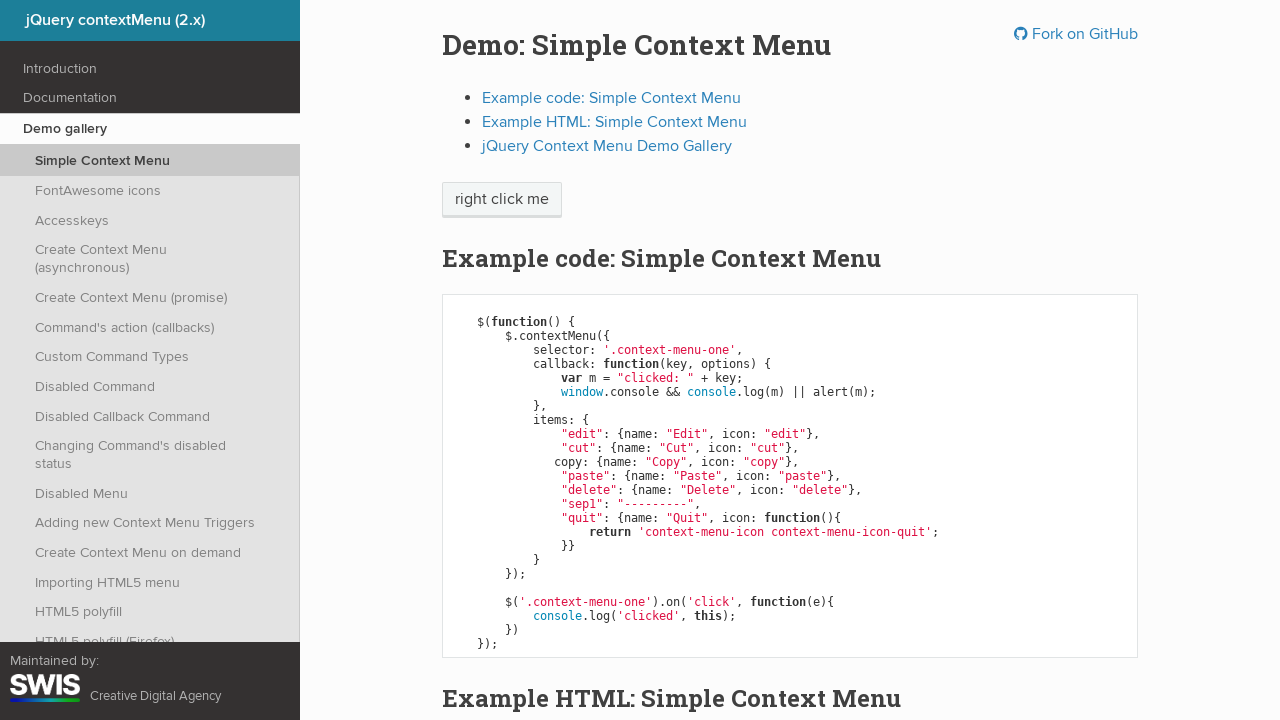

Performed right-click (context click) on the button at (502, 200) on span.context-menu-one.btn.btn-neutral
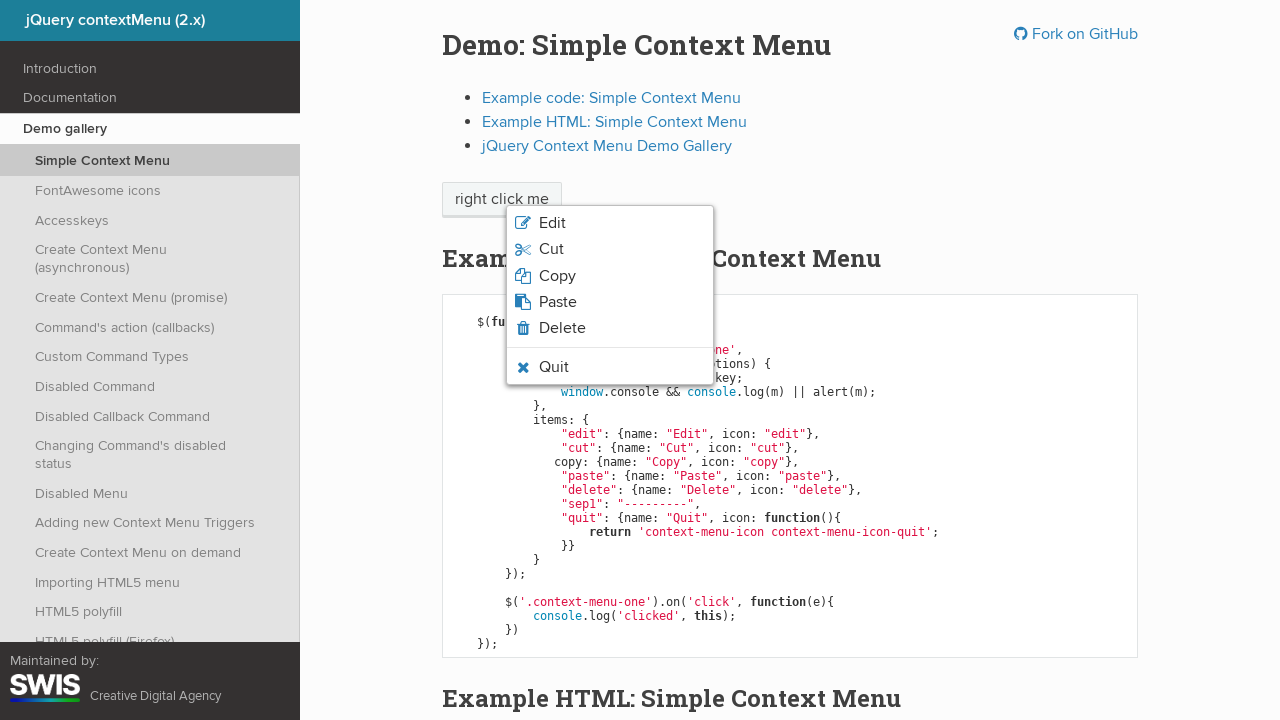

Context menu appeared and became visible
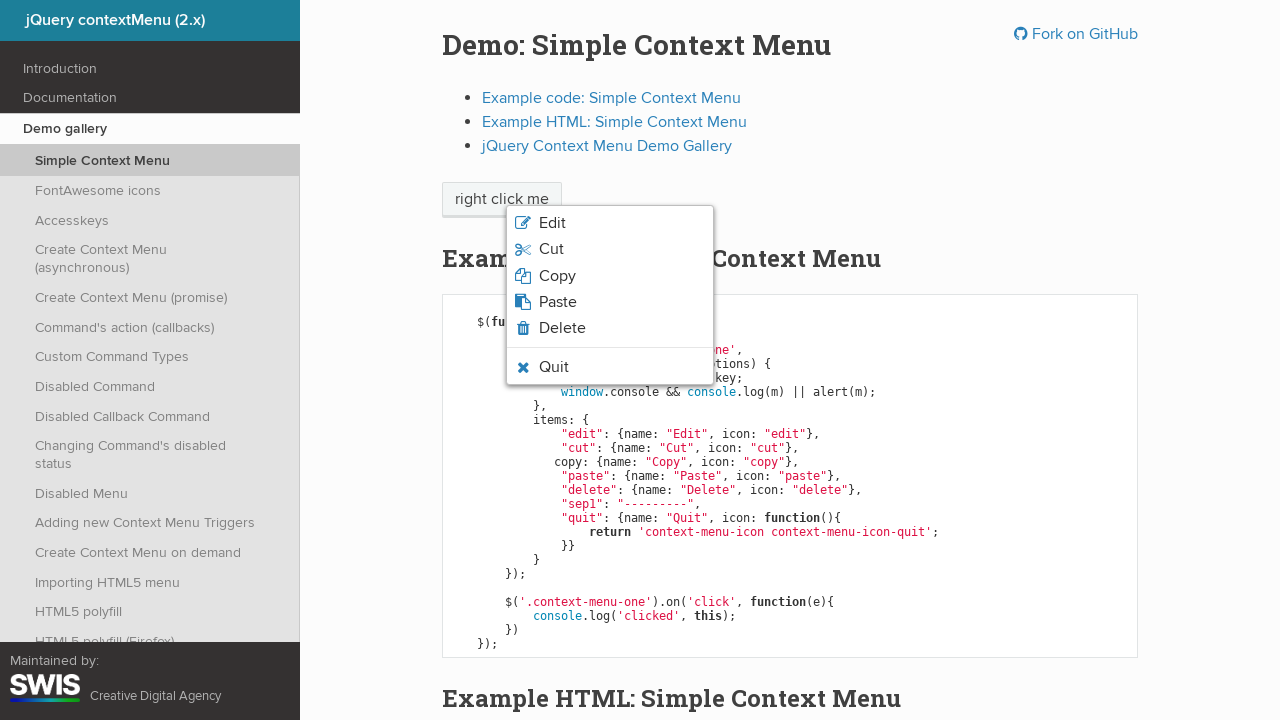

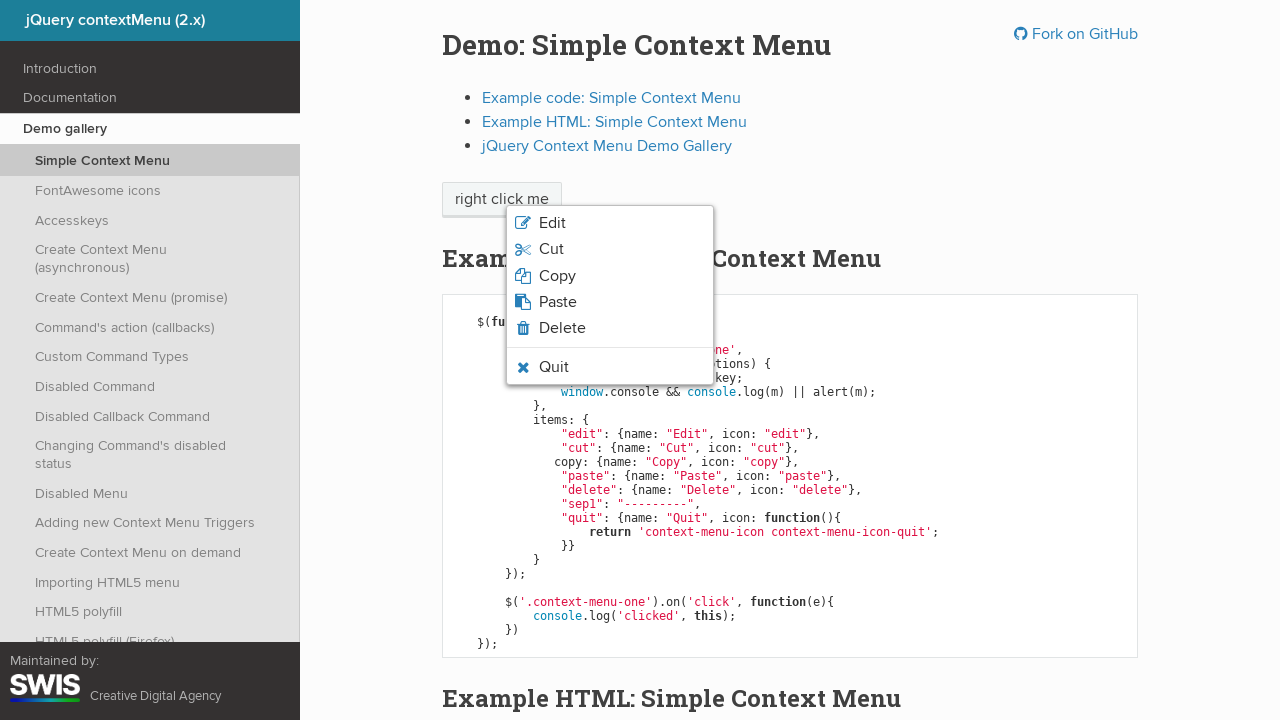